Tests a signup form by filling in name, email, password fields, selecting a gender, choosing a state from a dropdown, selecting a hobby, and submitting the form.

Starting URL: https://freelance-learn-automation.vercel.app/signup

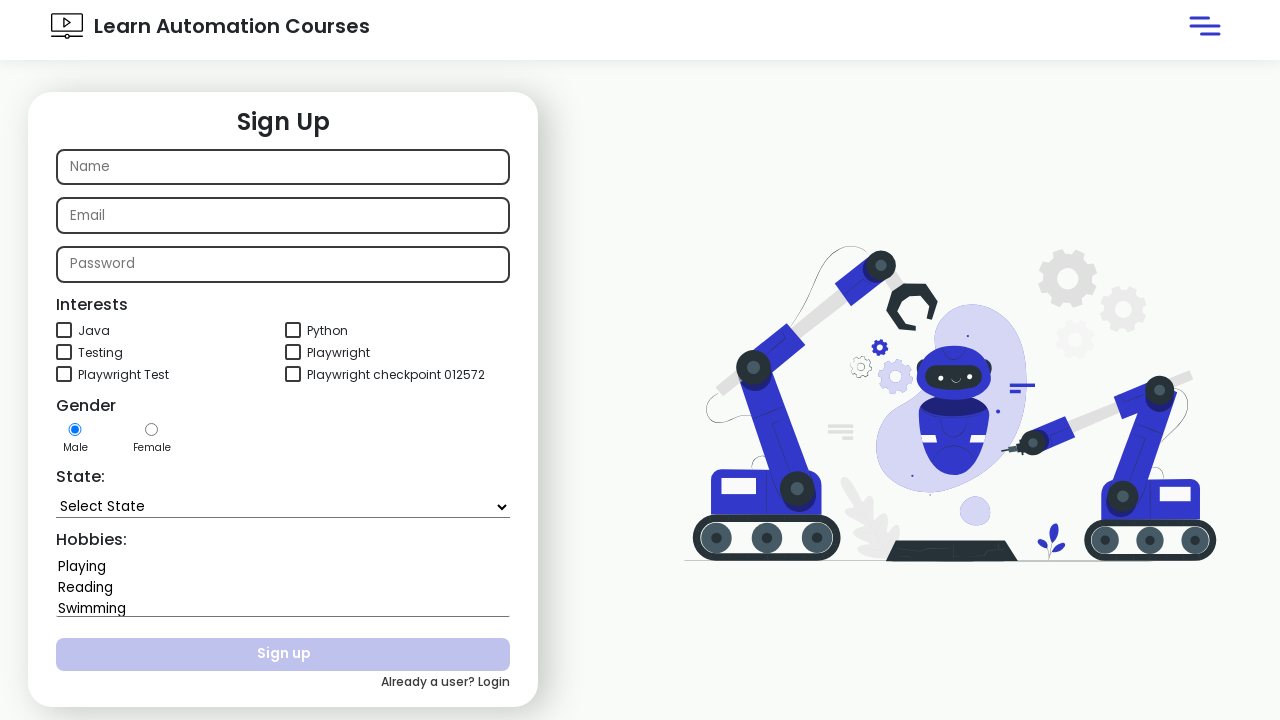

Navigated to signup page
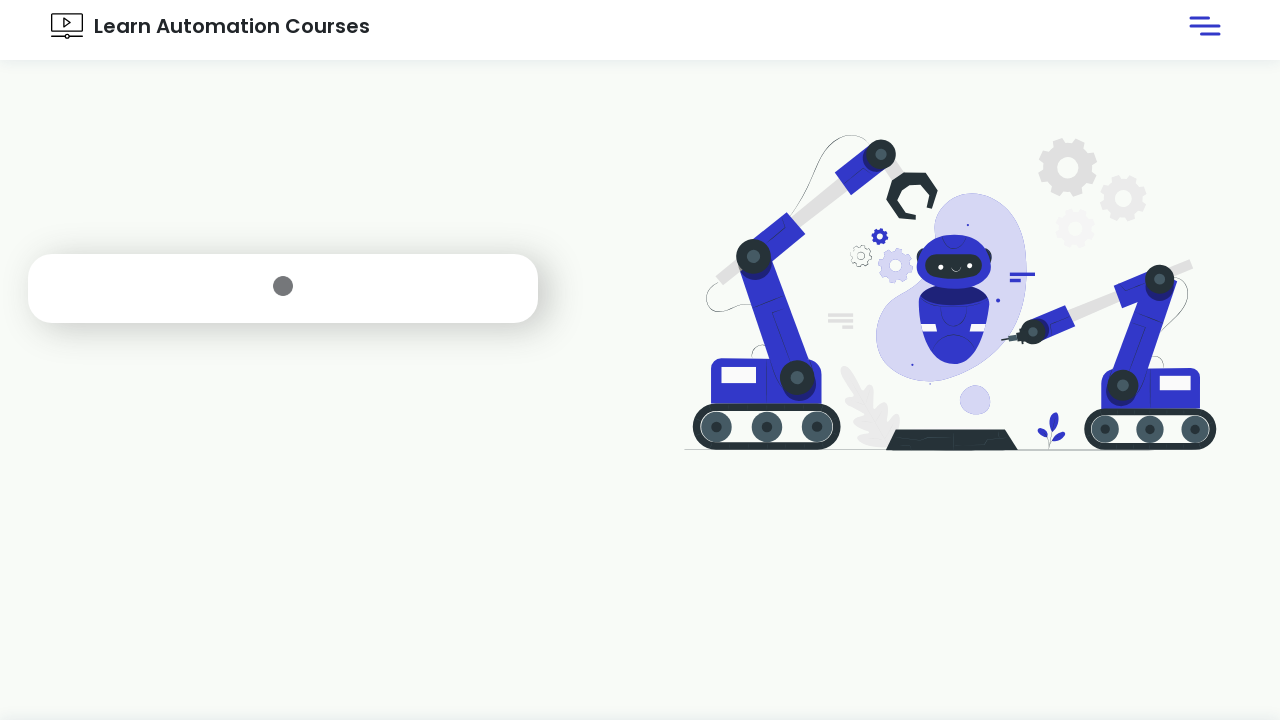

Filled name field with 'John Smith' on #name
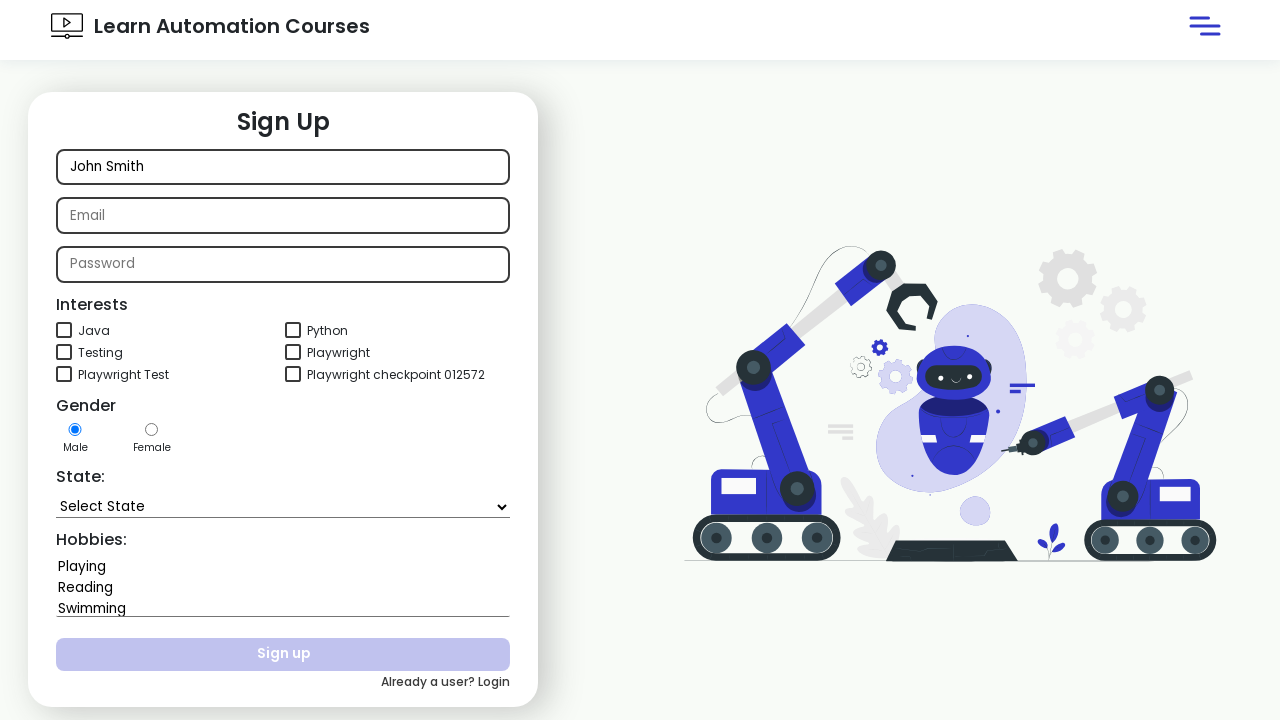

Filled email field with 'johnsmith2024@example.com' on #email
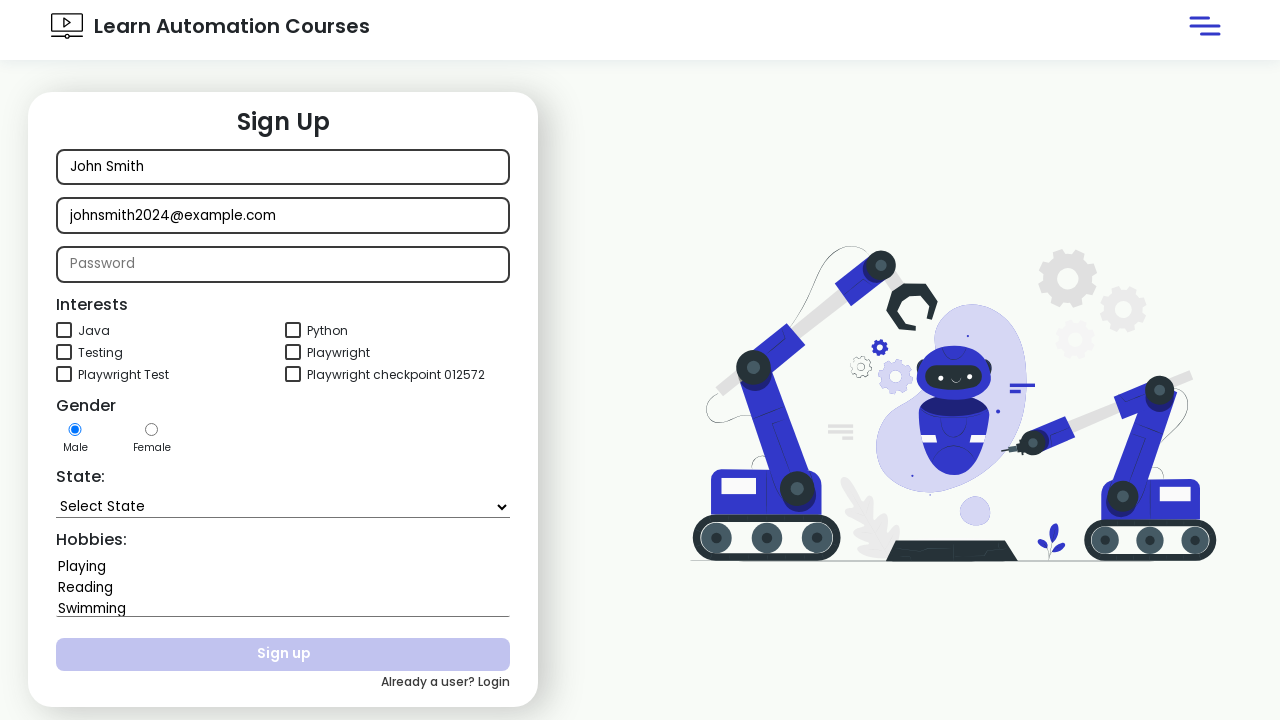

Filled password field with 'SecurePass123!' on #password
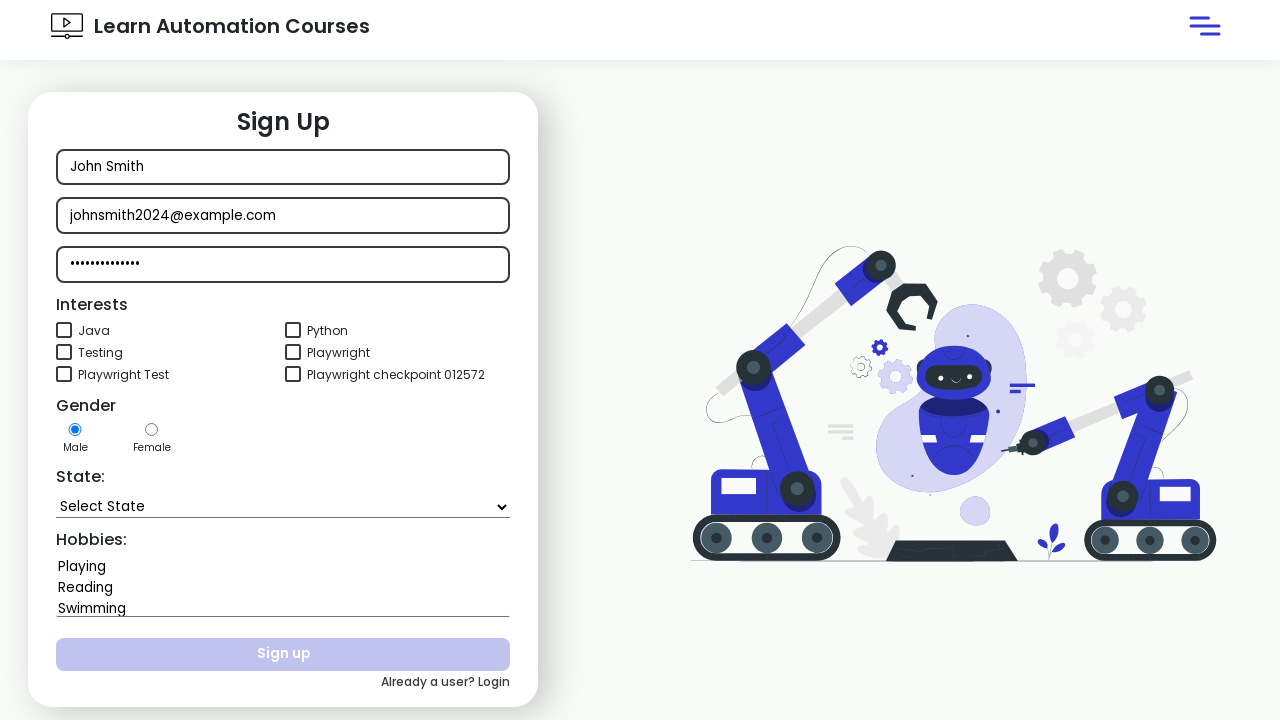

Checked terms/agreement checkbox at (64, 330) on input[type='checkbox']
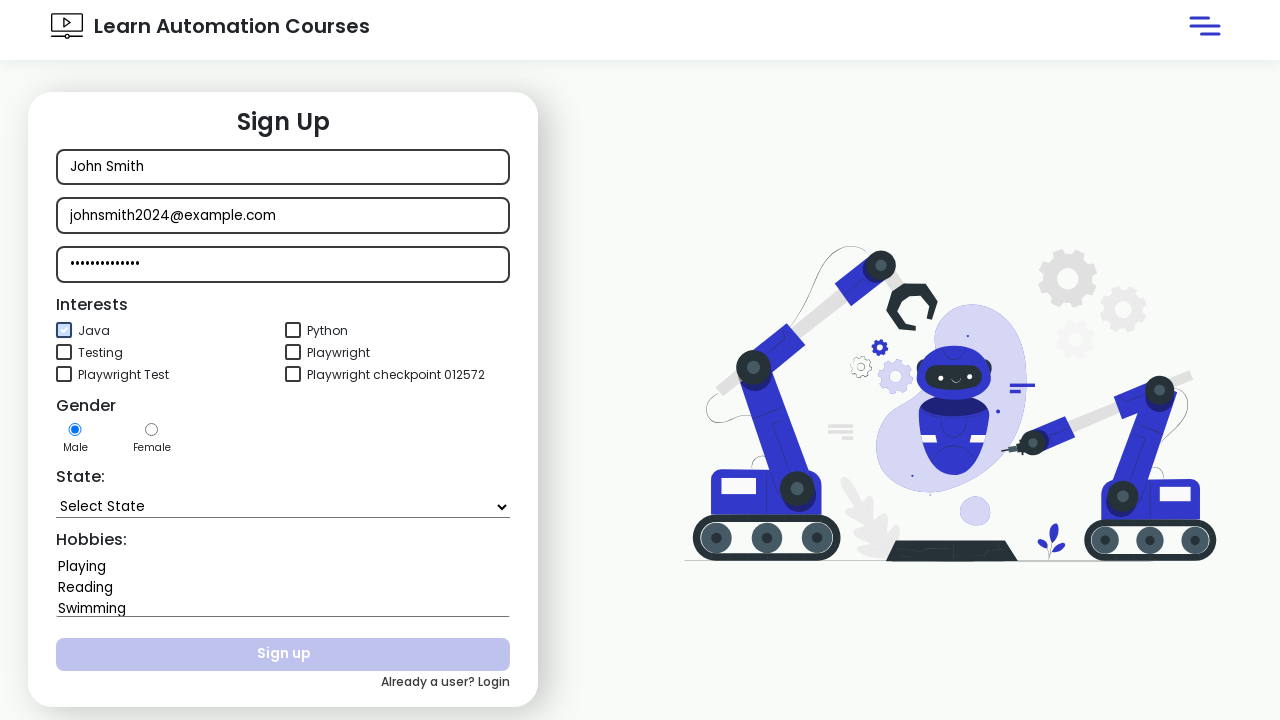

Selected Male gender radio button at (75, 430) on input[value='Male']
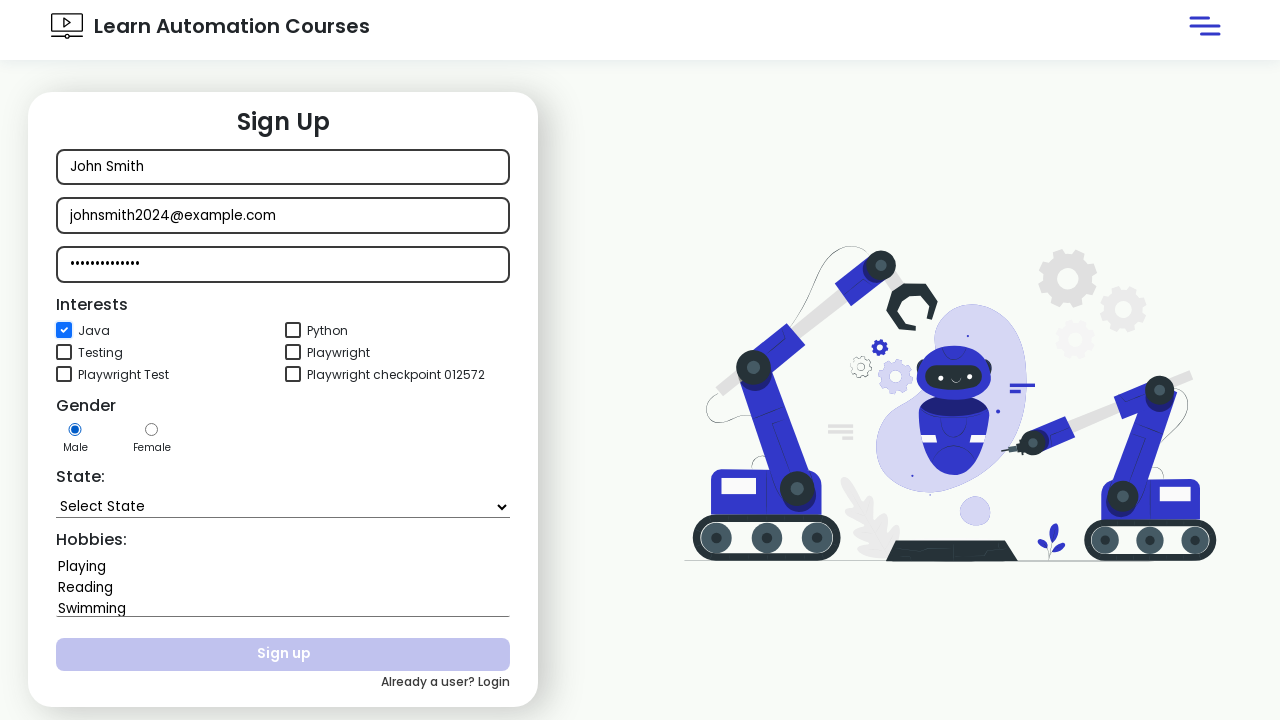

Selected 'Karnataka' from state dropdown on #state
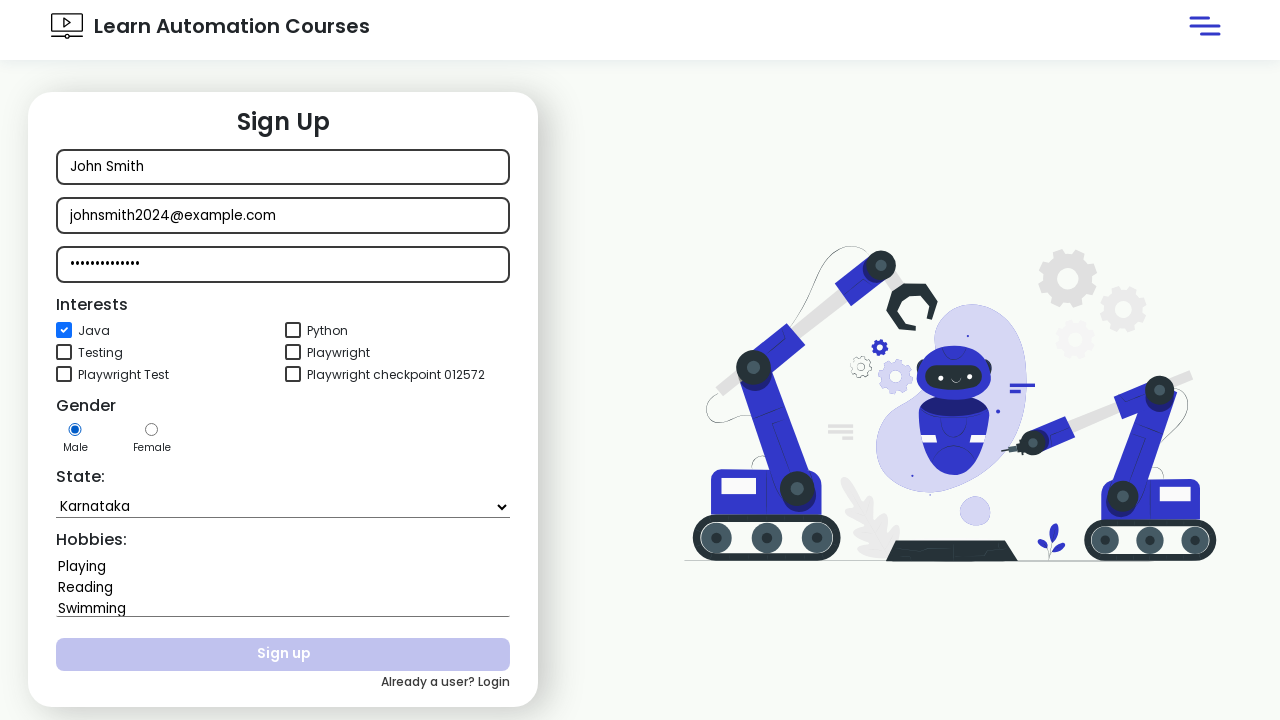

Selected 'Playing' from hobby dropdown on select[id*='hobbi']
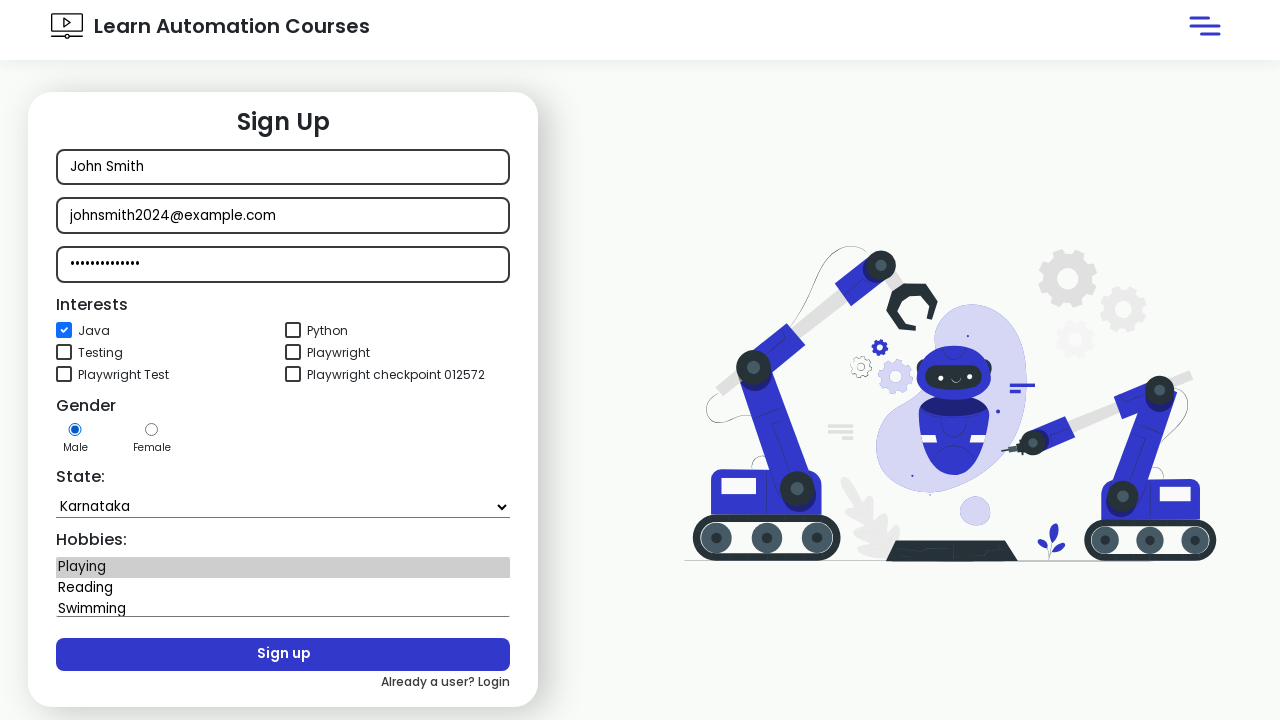

Clicked Sign up button to submit form at (283, 655) on button:has-text('Sign up')
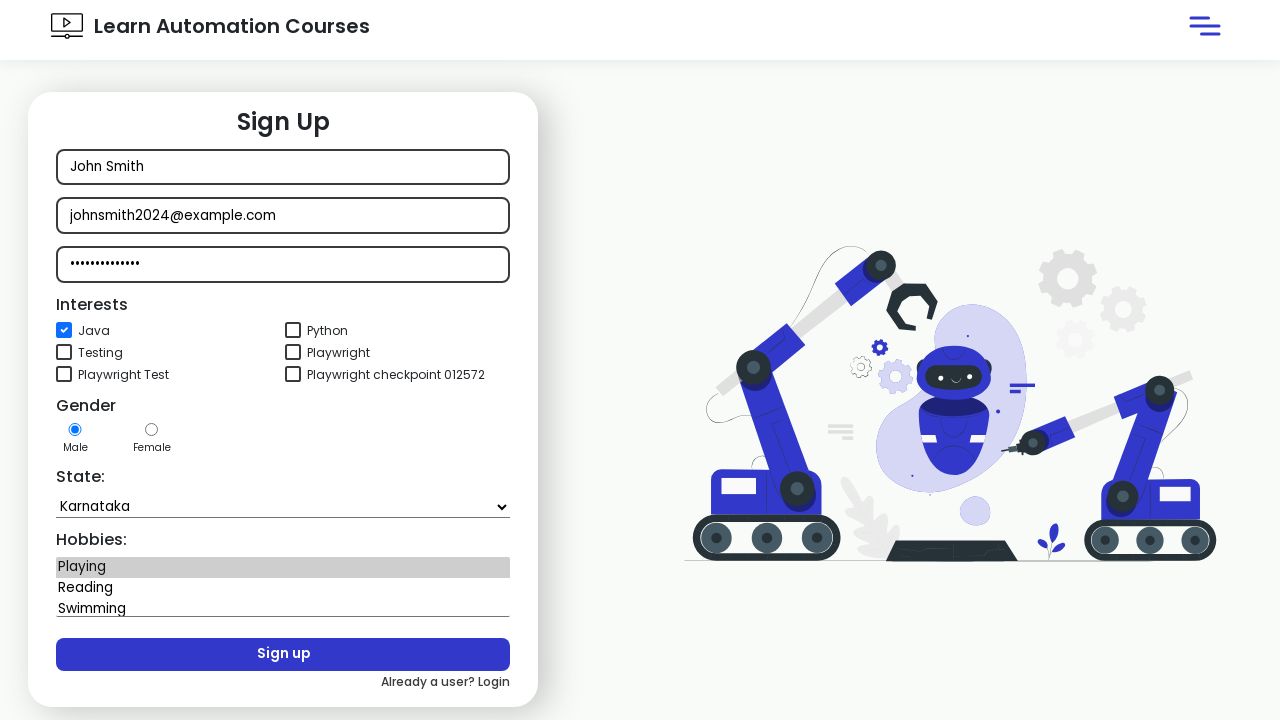

Waited for page to load after signup submission
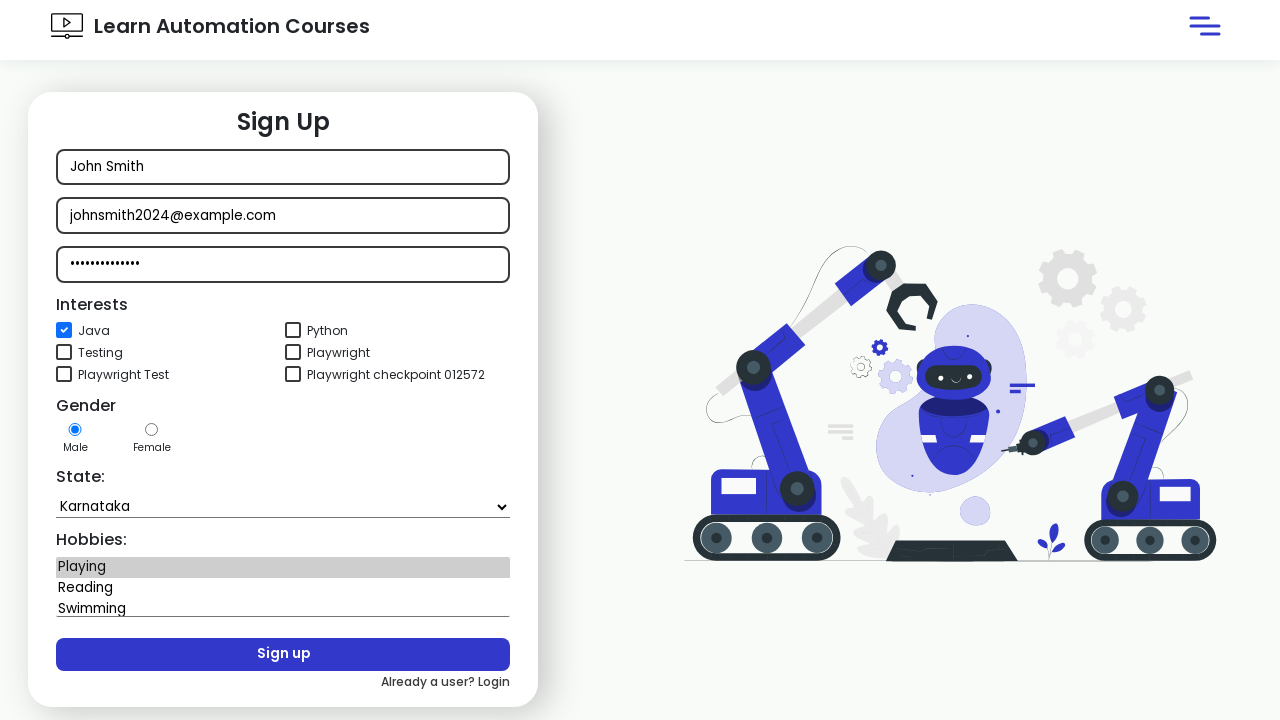

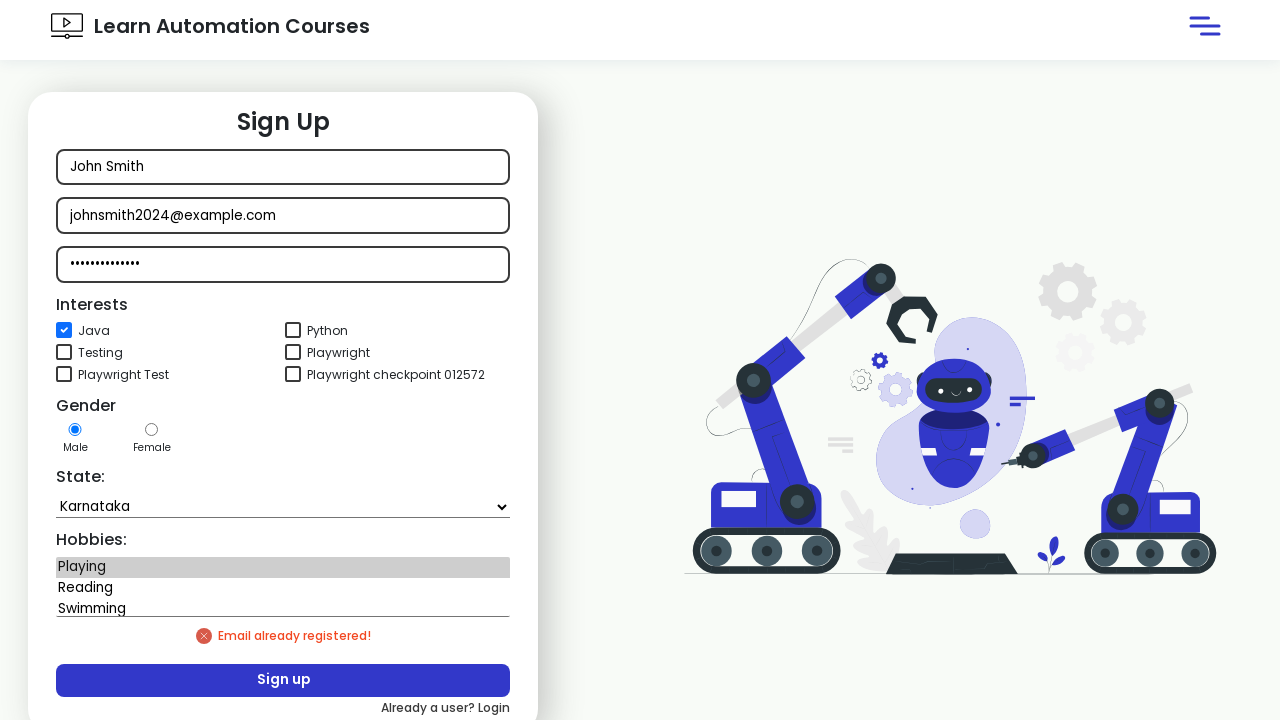